Navigates to a beauty salon listing page, clicks on a salon link to view details, and then navigates back to the search results using breadcrumb navigation

Starting URL: https://beauty.hotpepper.jp/svcSA/macAD/salon/

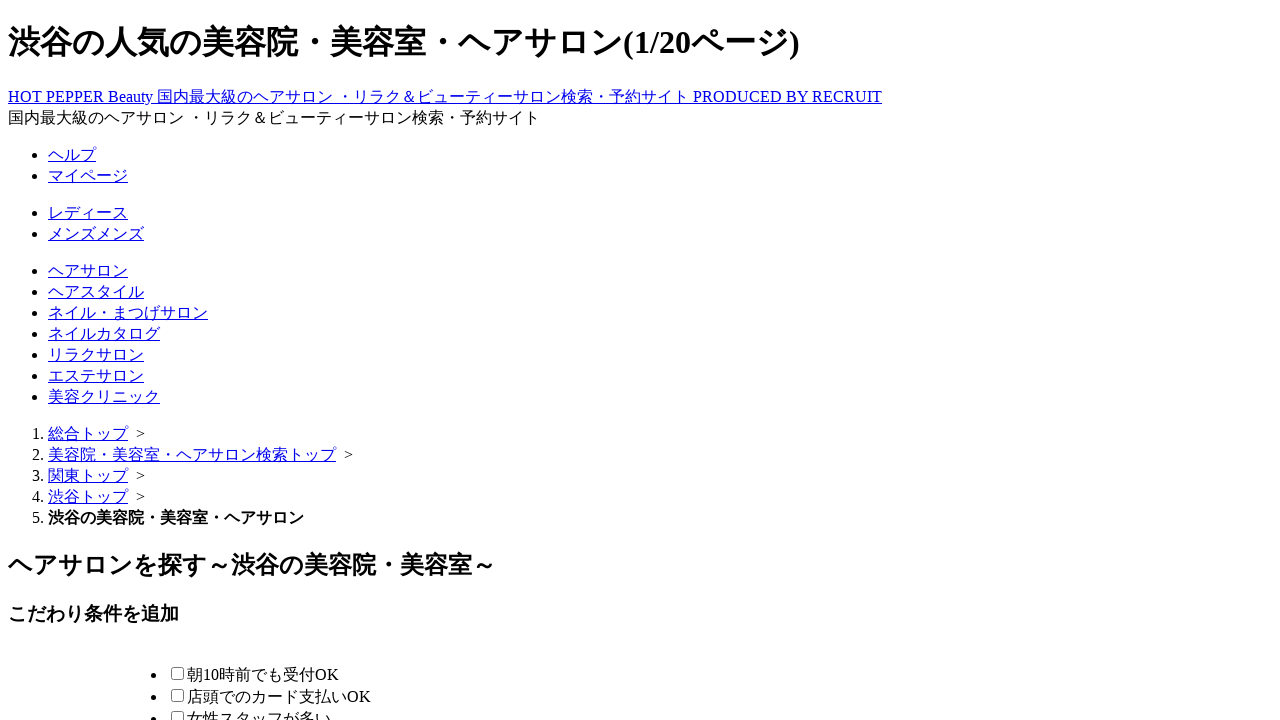

Clicked salon link from second message element at (108, 360) on .message >> nth=1 >> a >> nth=0
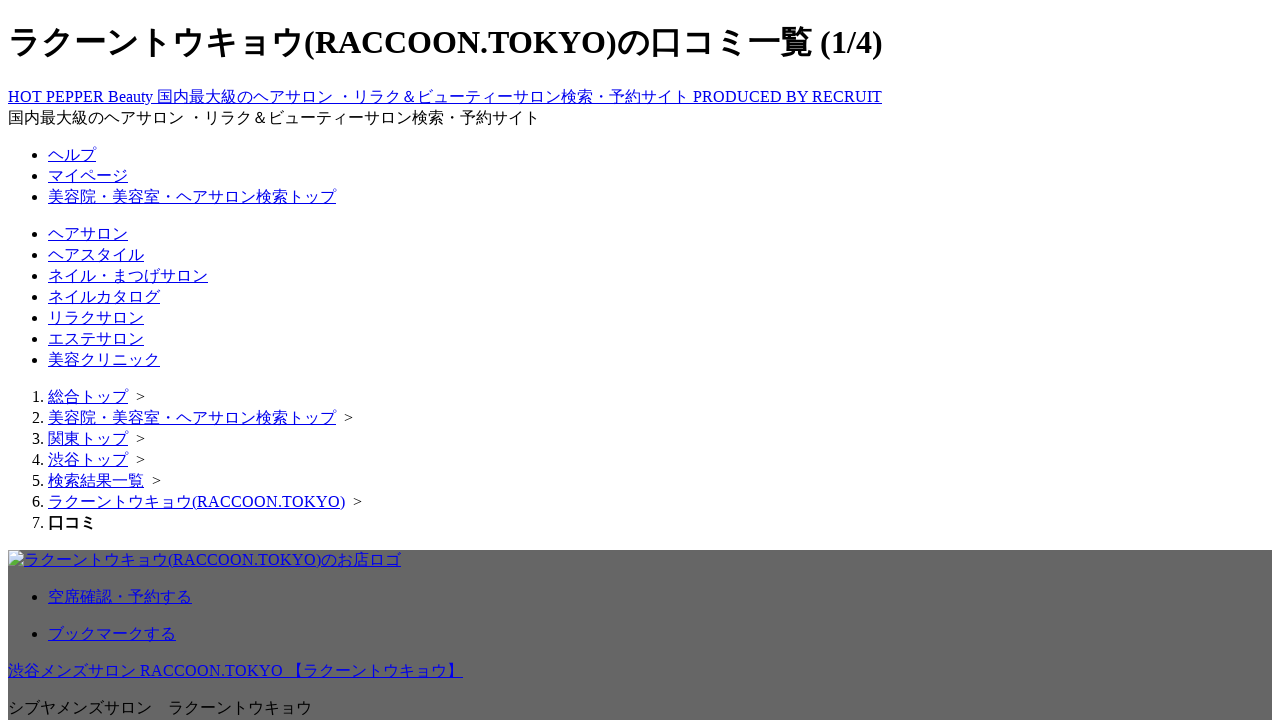

Salon detail page loaded - review rating element appeared
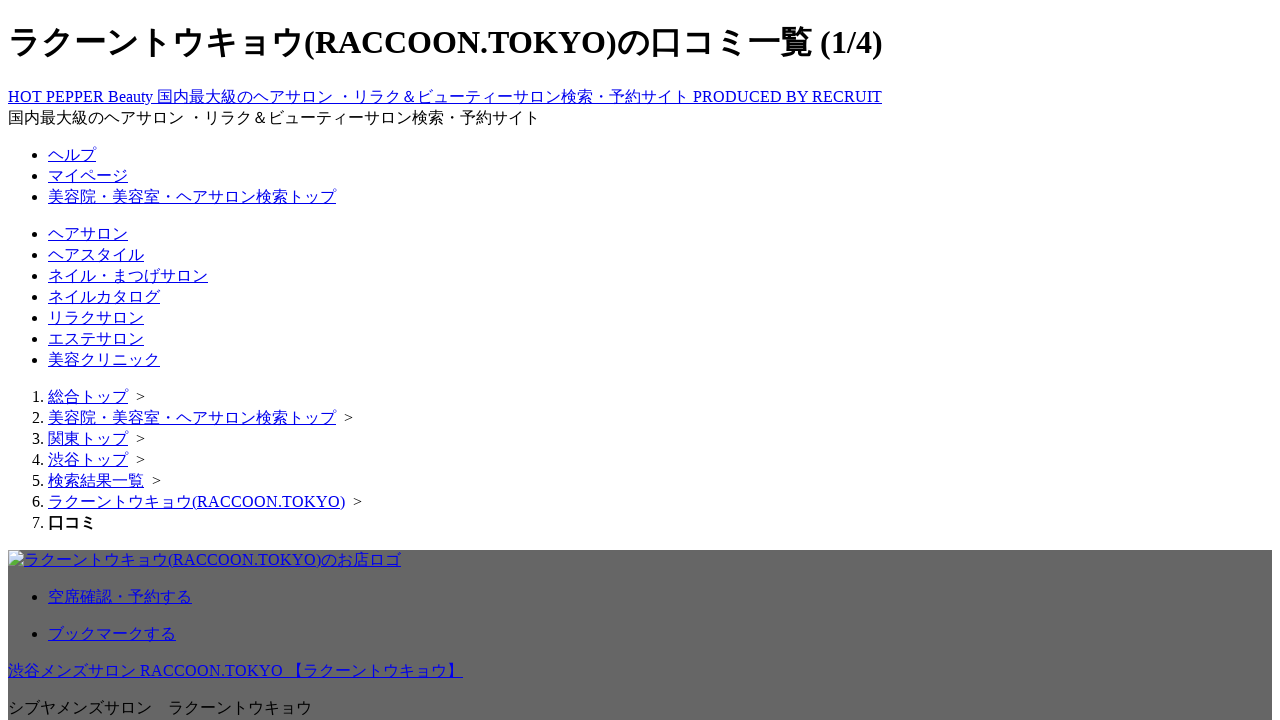

Verified review rating mean score element is present
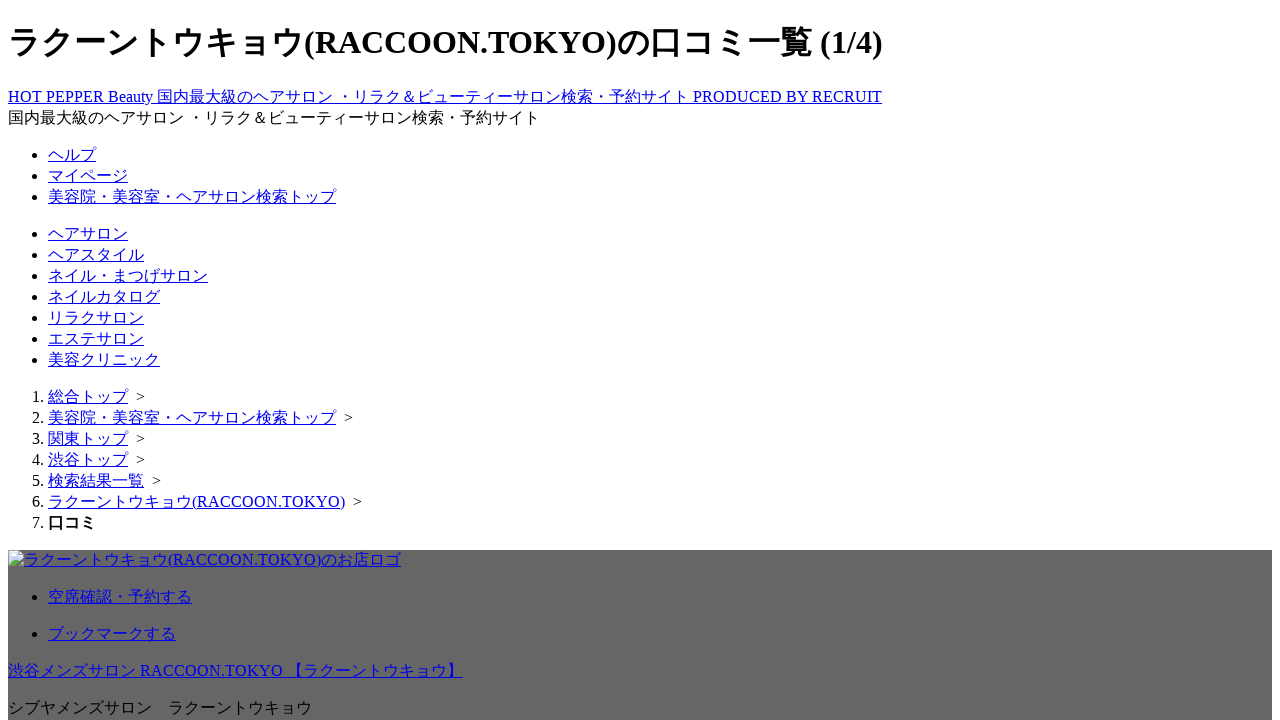

Verified number of results element is present
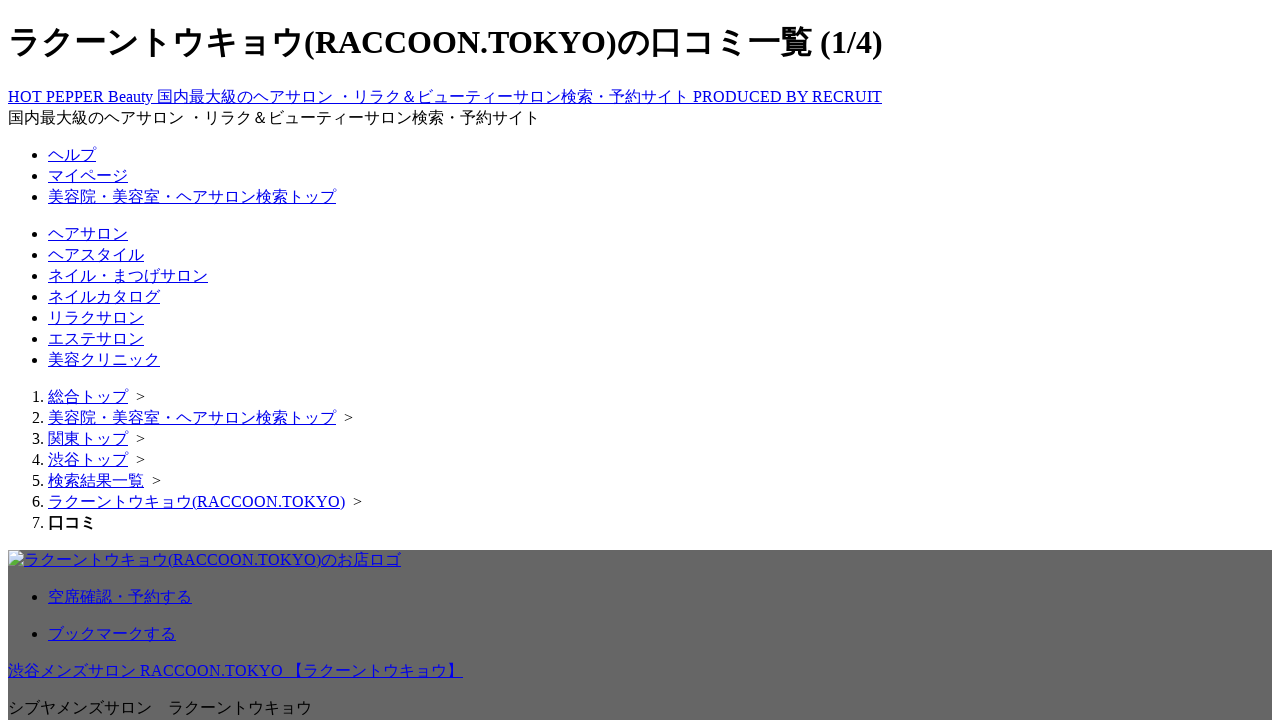

Verified detail title element is present
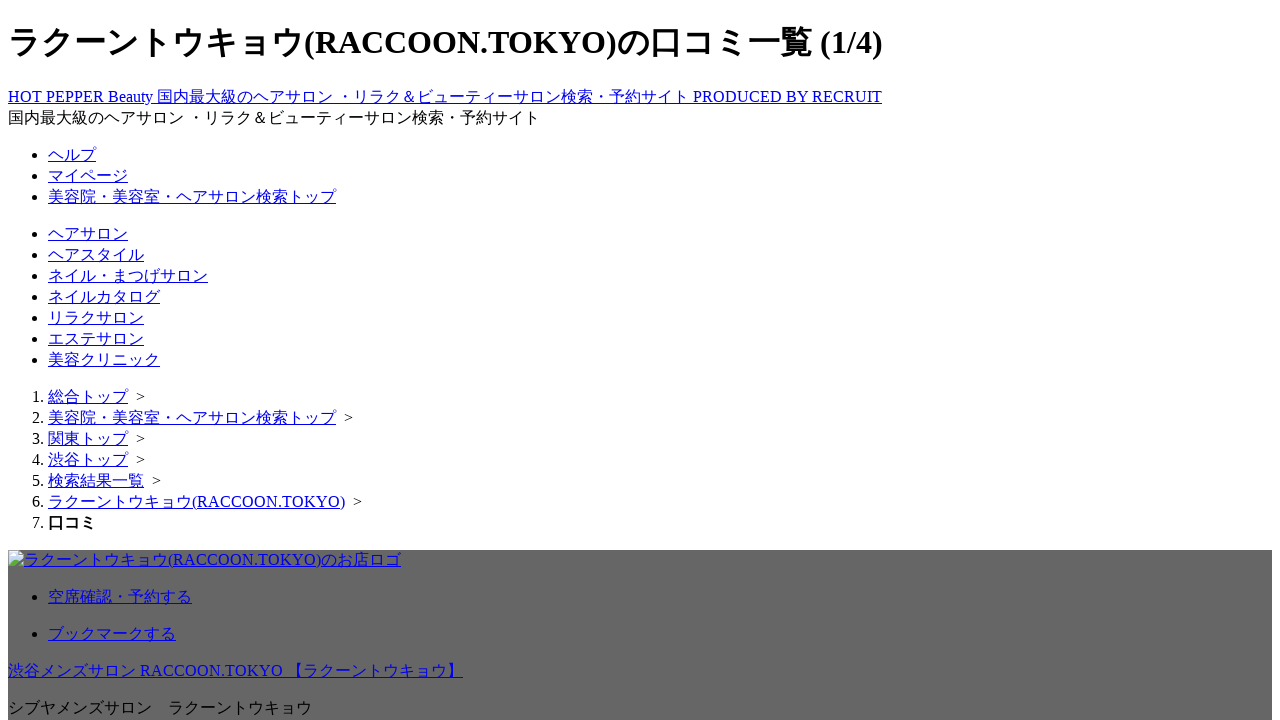

Clicked breadcrumb navigation to return to search results at (96, 480) on .pankuzu.cFix >> text=検索結果一覧
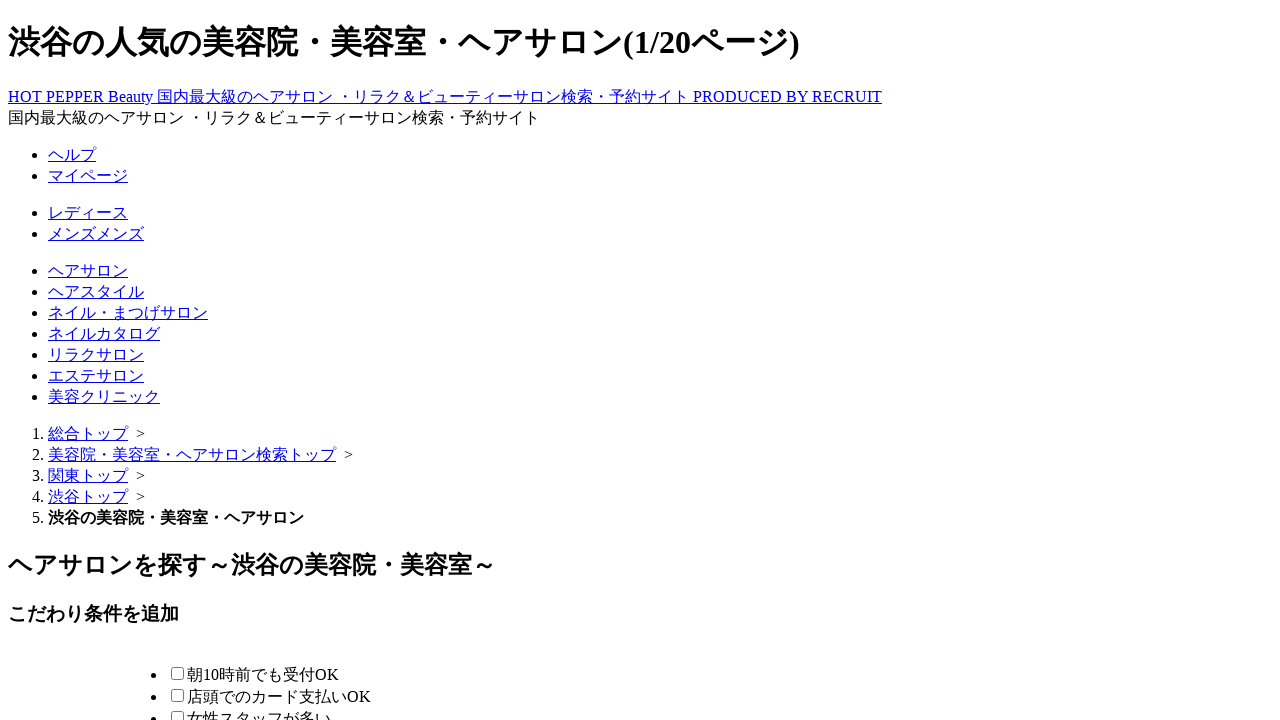

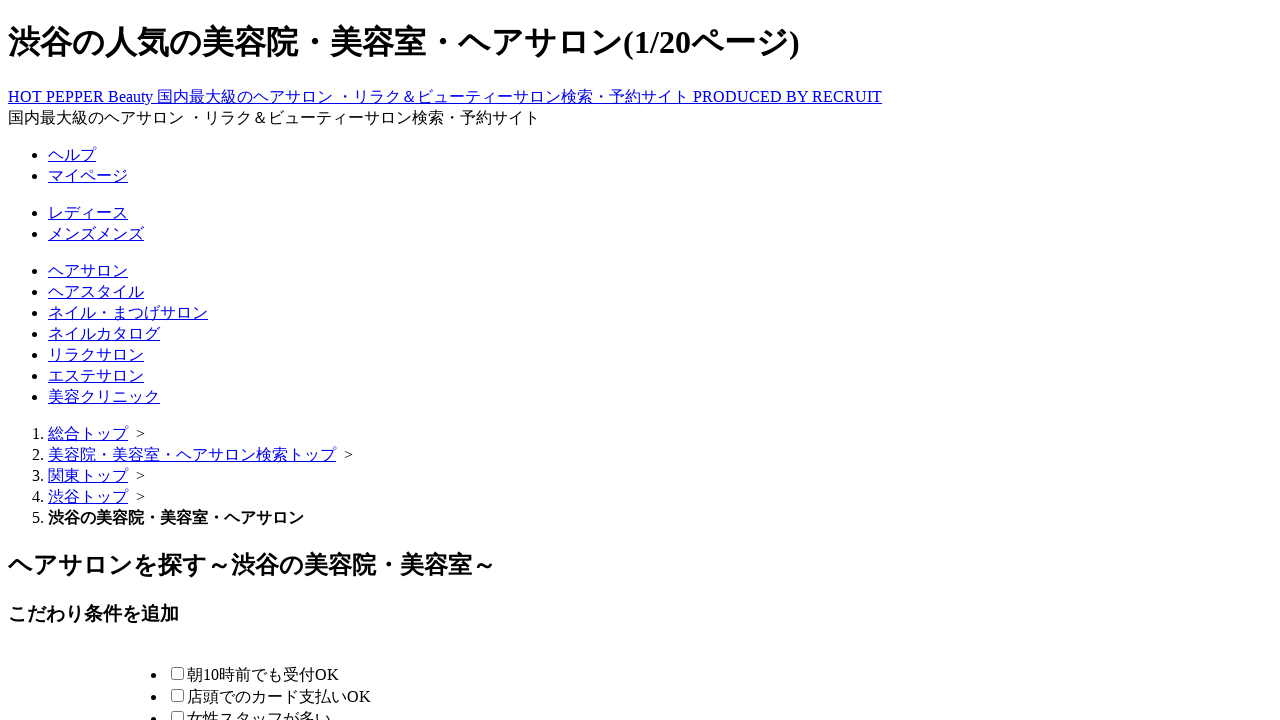